Fills out a comprehensive registration form with personal information, date selection, and dropdown menus

Starting URL: https://demoqa.com/automation-practice-form

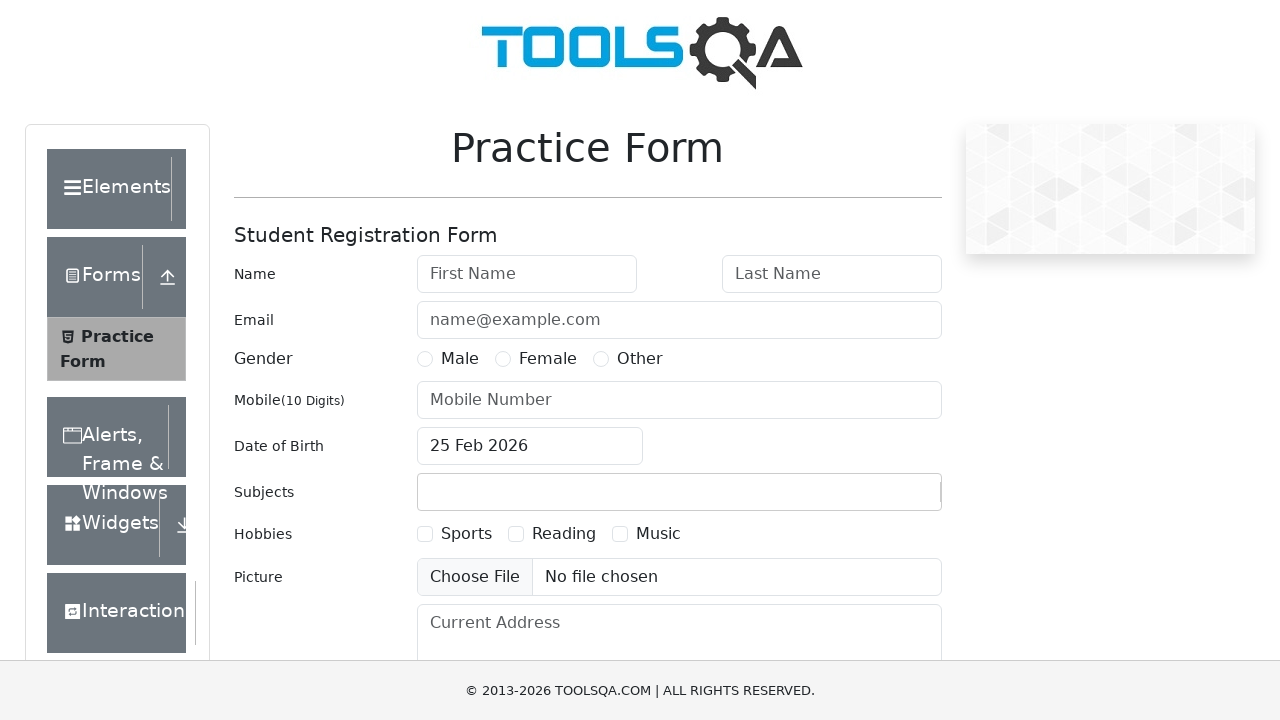

Filled first name field with 'Marina' on #firstName
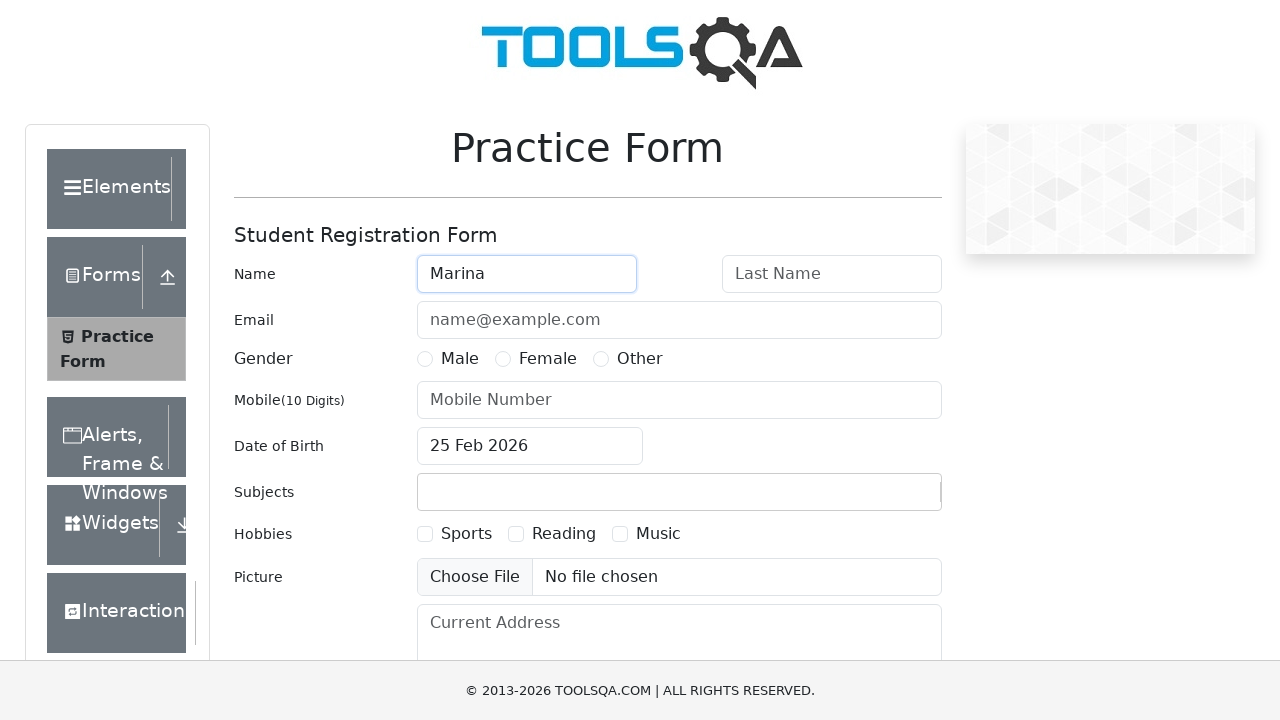

Filled last name field with 'Mar' on #lastName
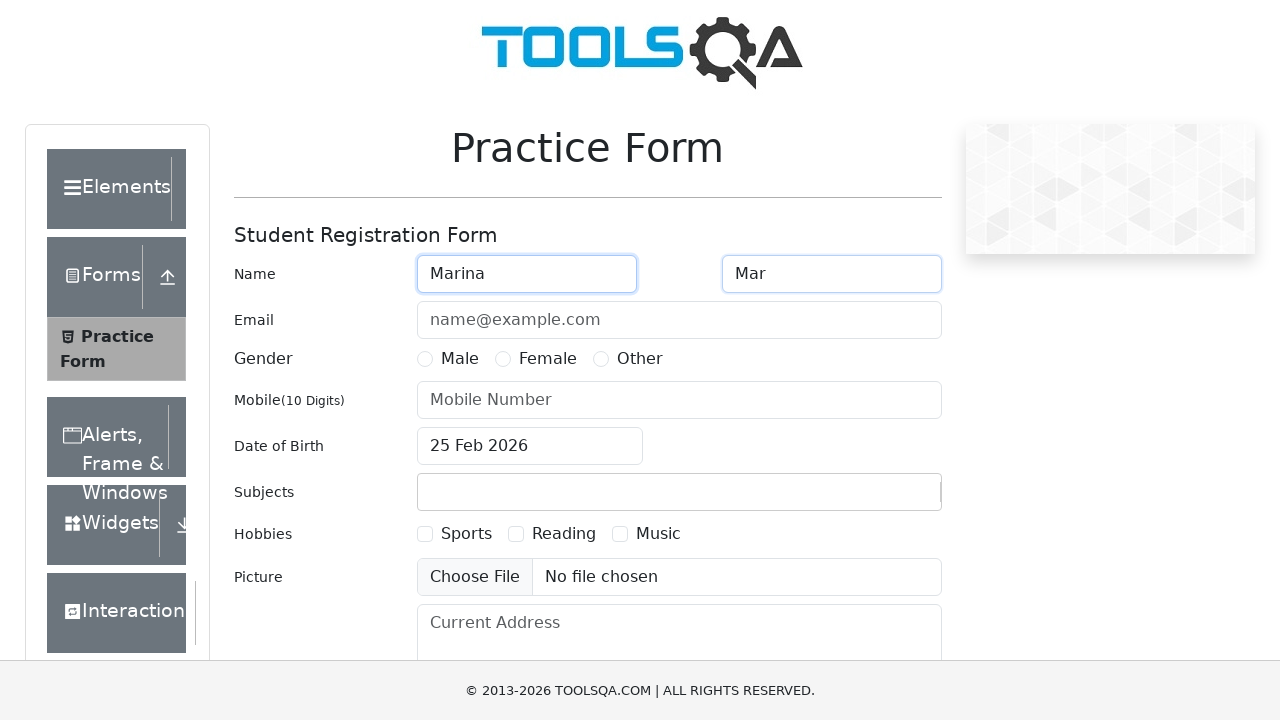

Filled email field with 'name@test.com' on #userEmail
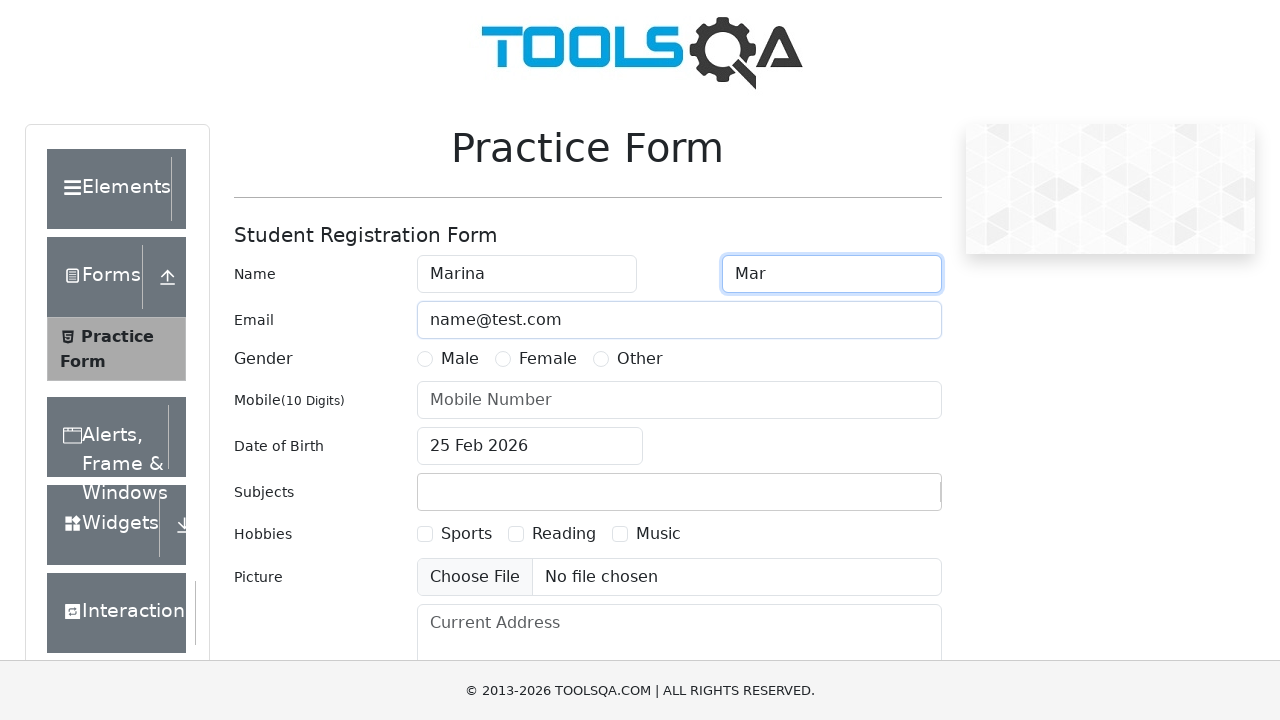

Selected gender radio button at (460, 359) on label[for='gender-radio-1']
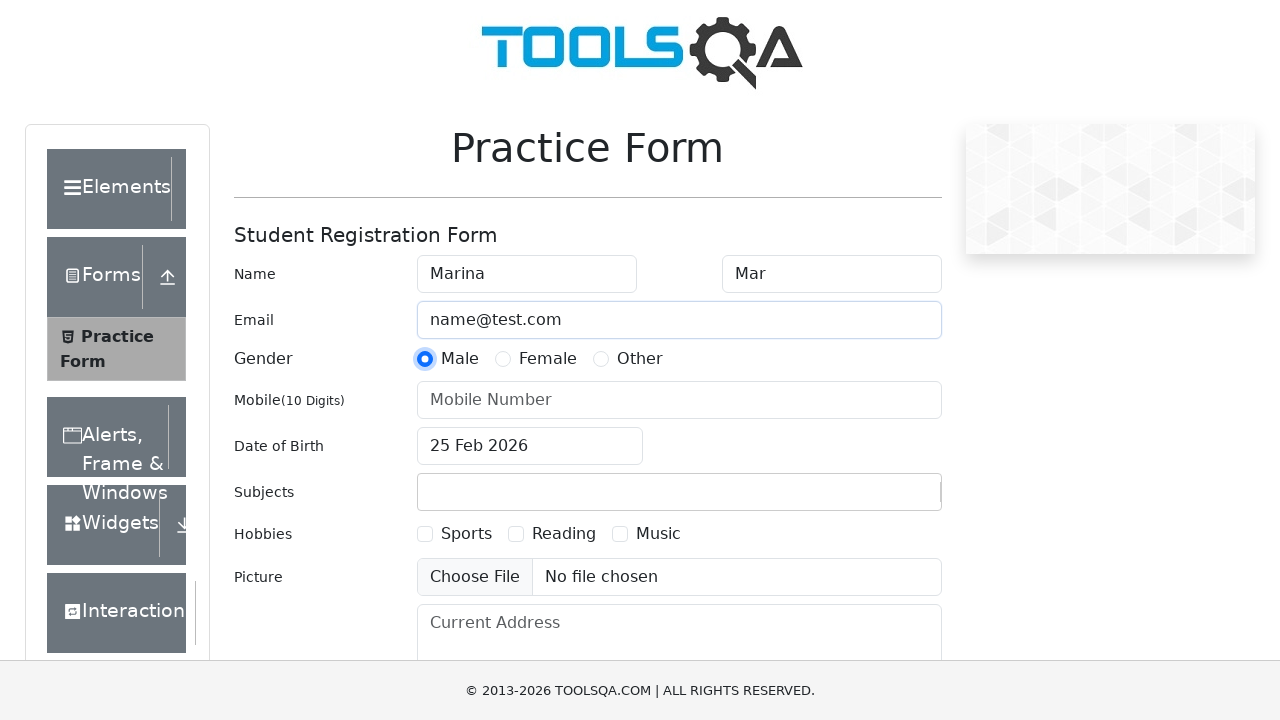

Filled mobile number field with '3243565342' on #userNumber
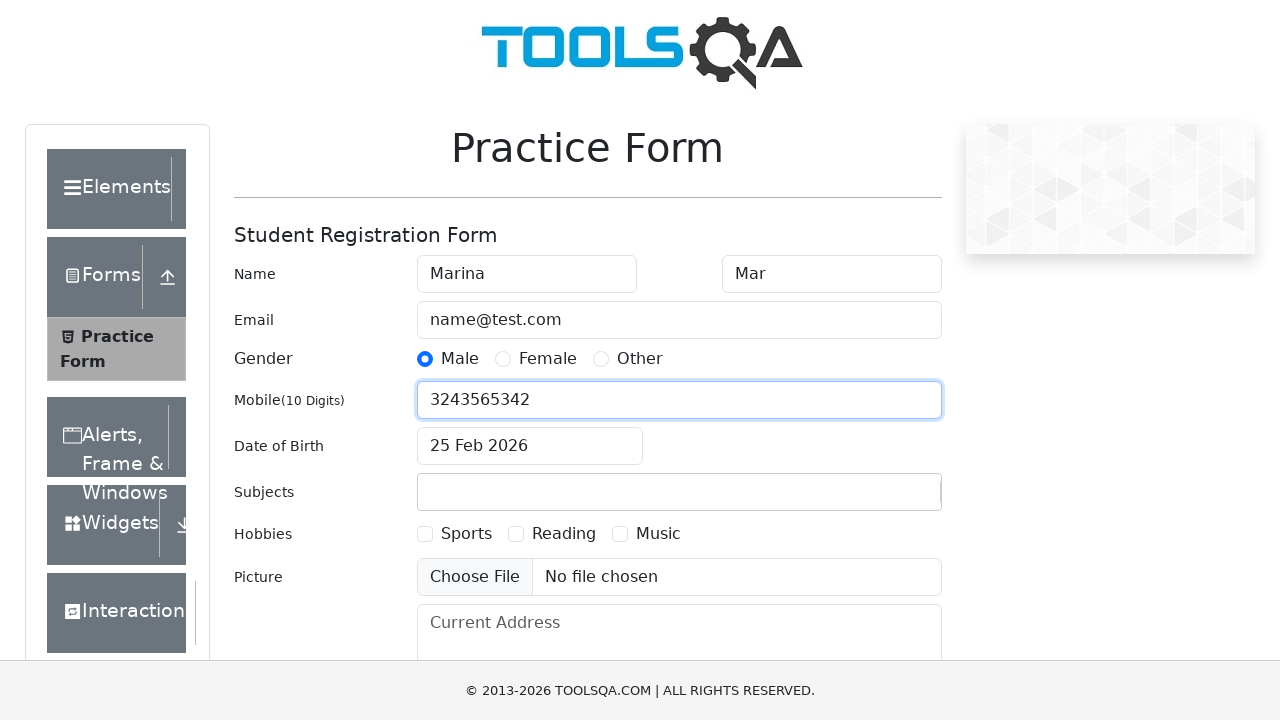

Scrolled down to view more form elements
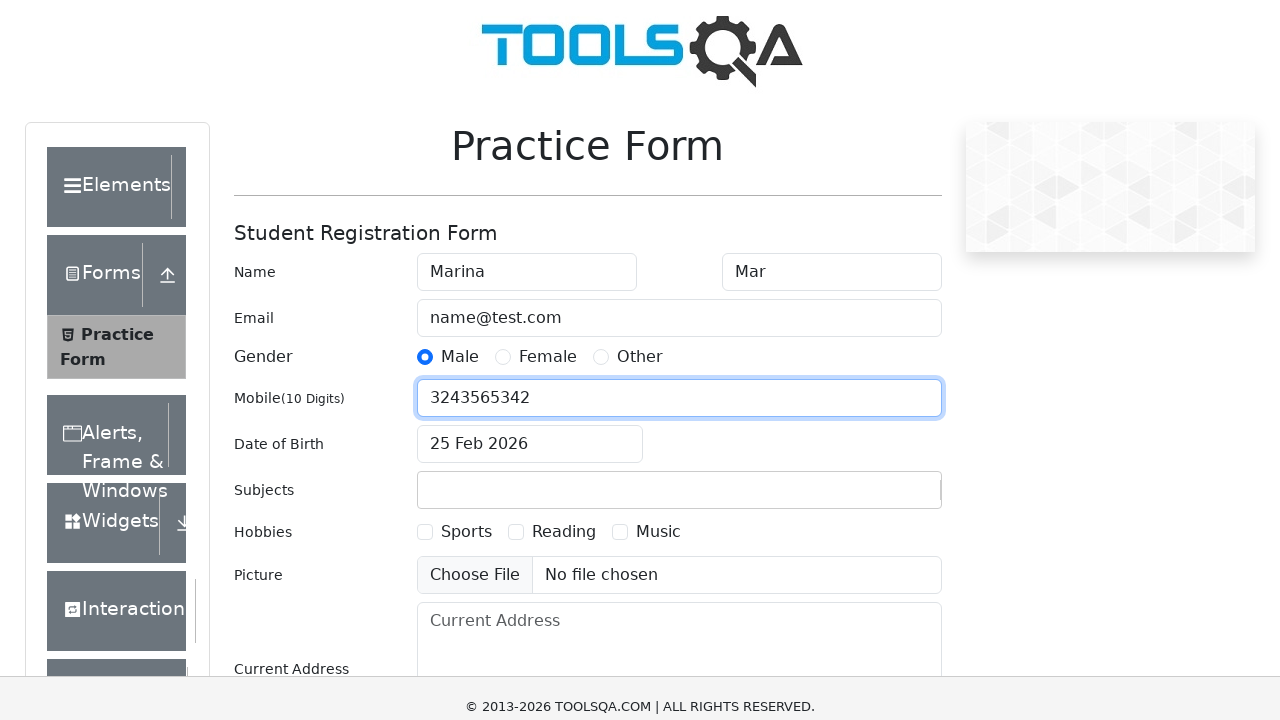

Opened date picker for date of birth at (530, 118) on #dateOfBirthInput
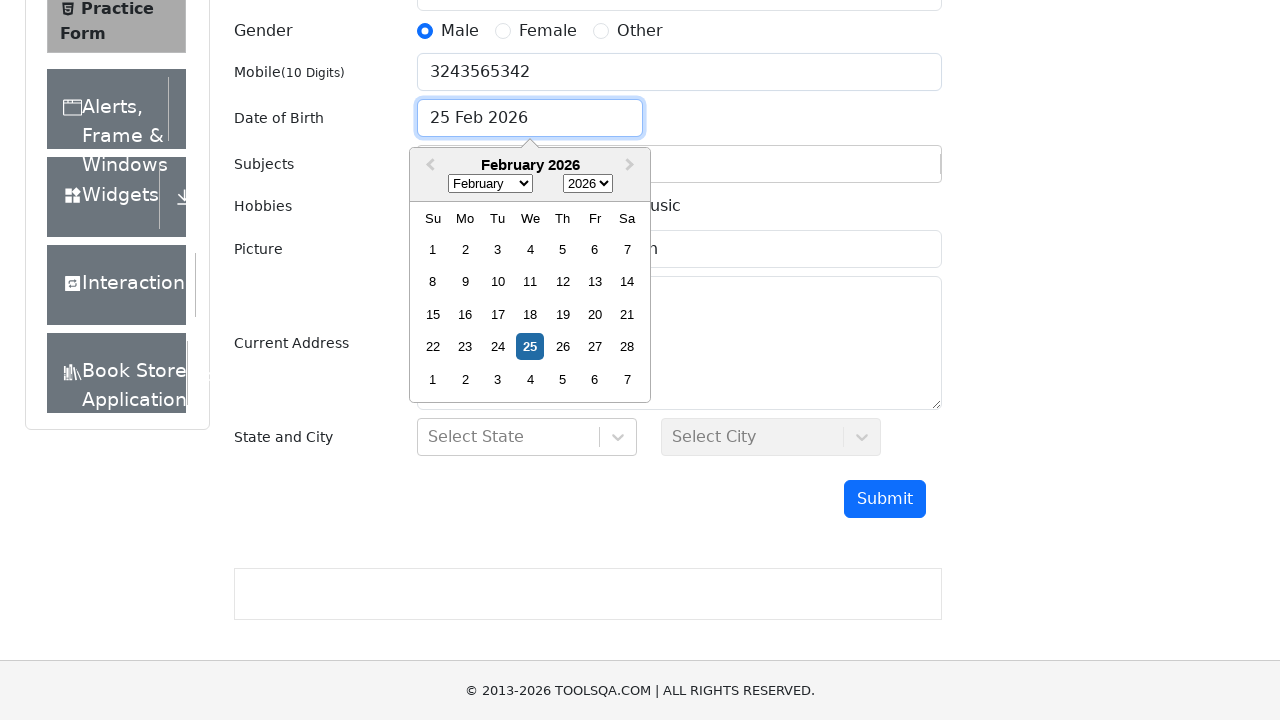

Selected May as birth month on .react-datepicker__month-select
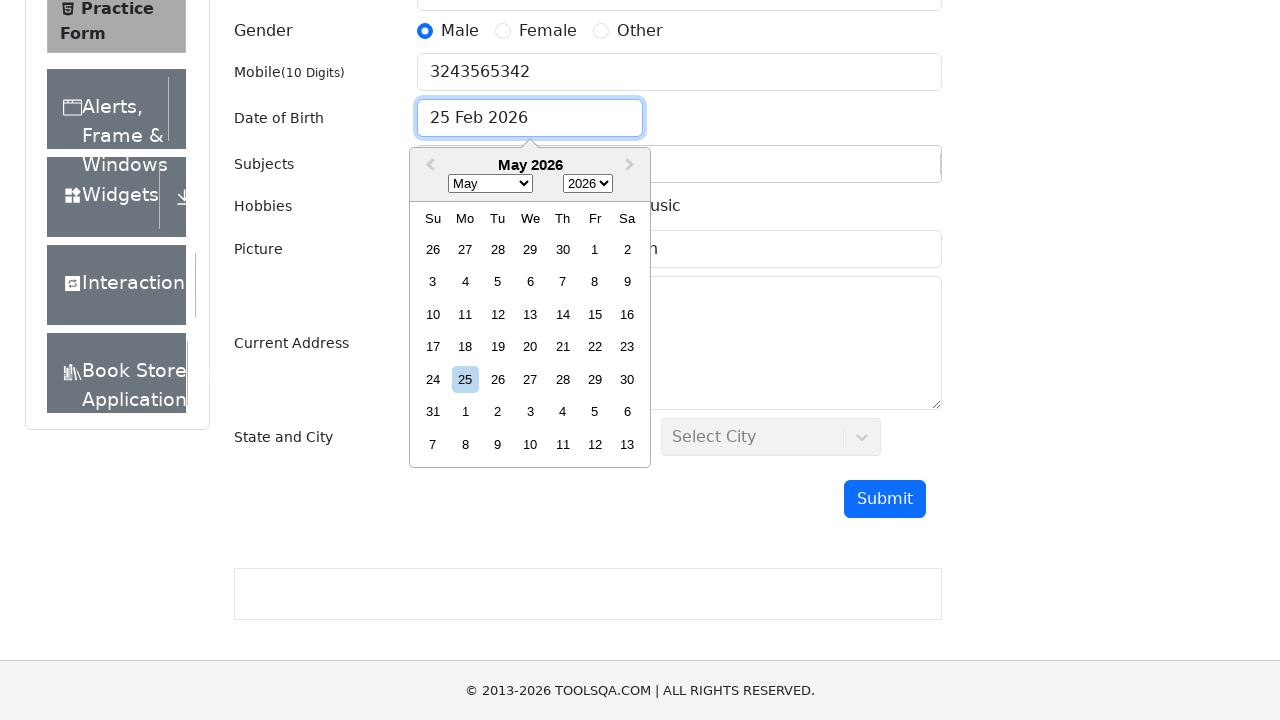

Selected 1991 as birth year on .react-datepicker__year-select
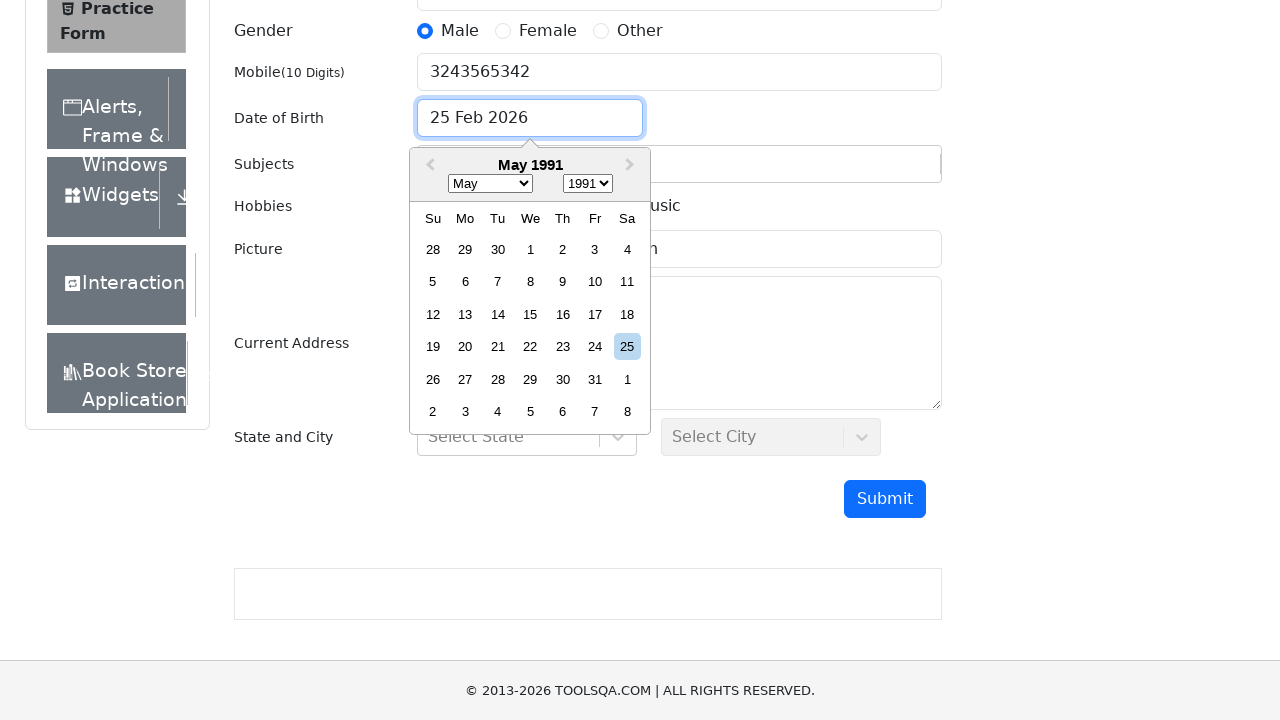

Selected day 8 for date of birth at (530, 282) on .react-datepicker__day--008
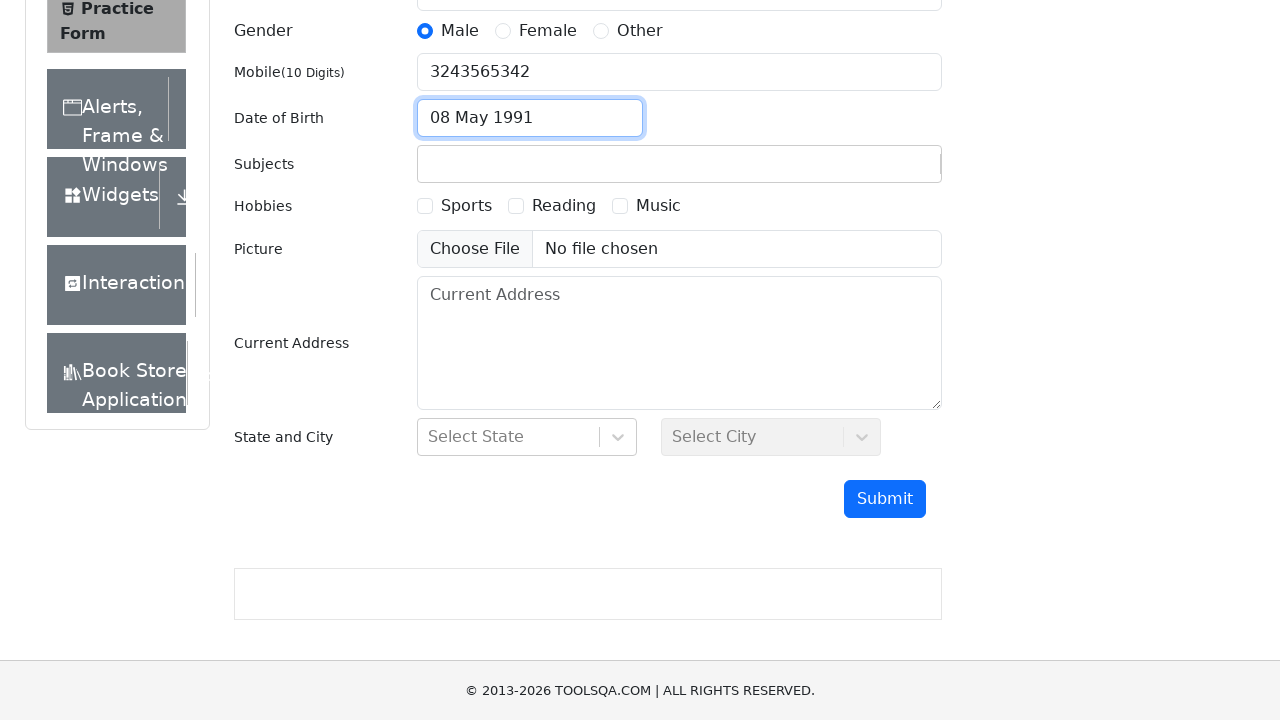

Filled subjects field with 'Math' on #subjectsInput
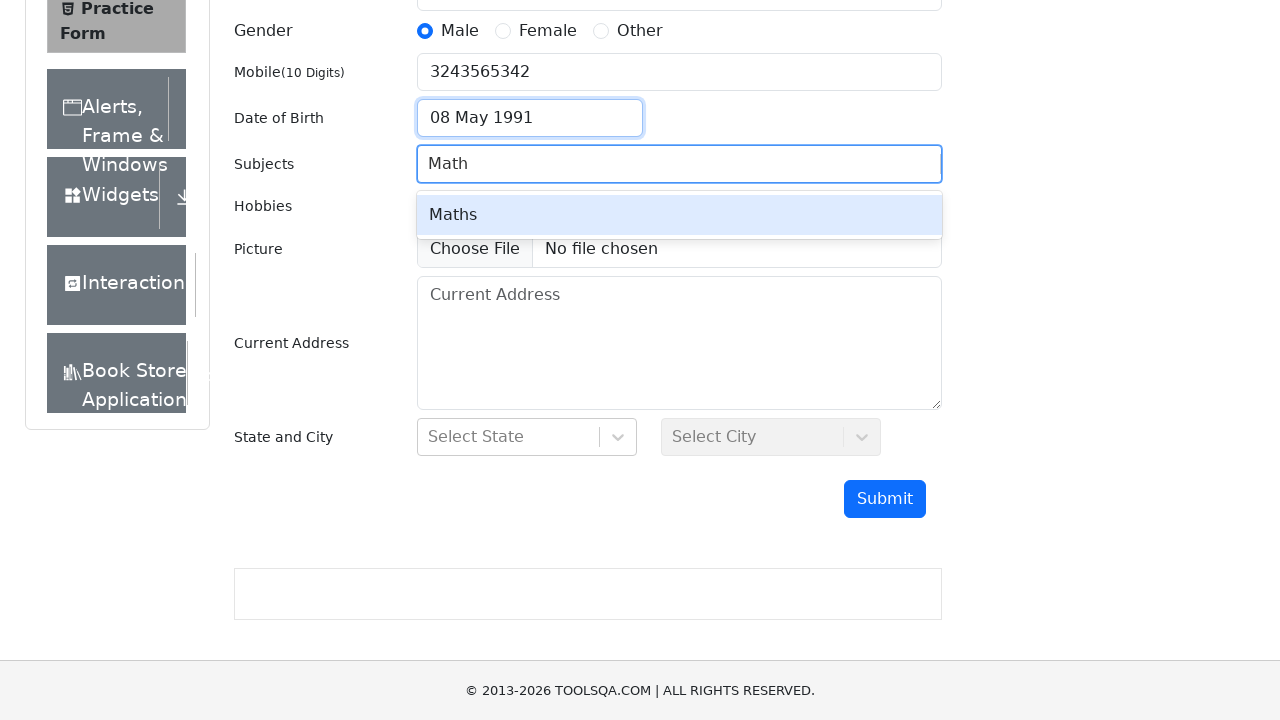

Clicked on auto-complete suggestion for Math subject at (679, 215) on .subjects-auto-complete__menu
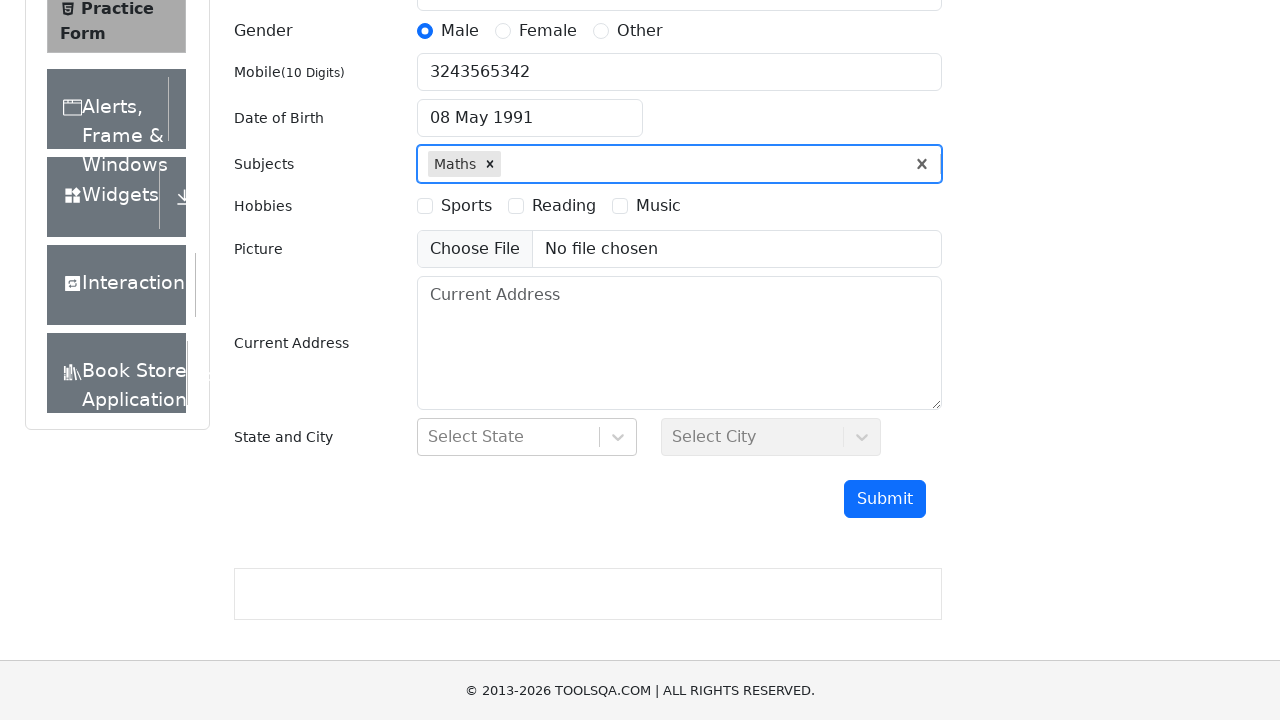

Selected hobby checkbox at (466, 206) on label[for='hobbies-checkbox-1']
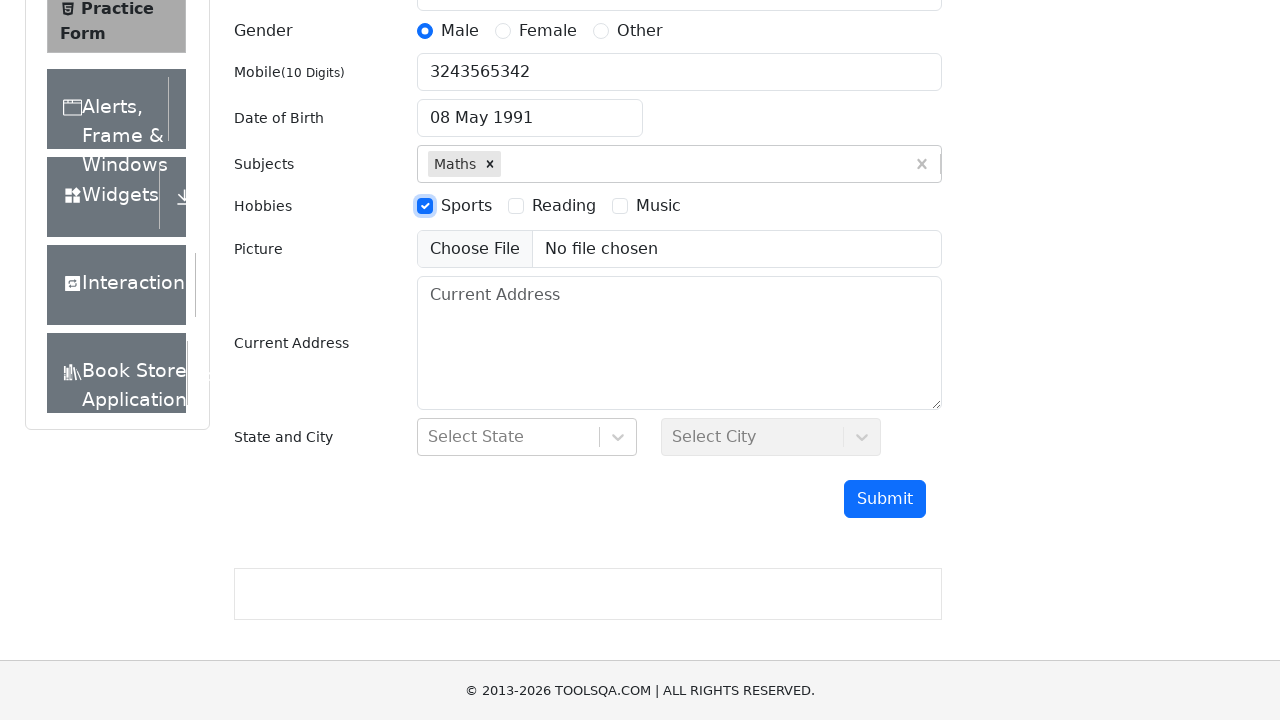

Filled current address field with 'russia' on #currentAddress
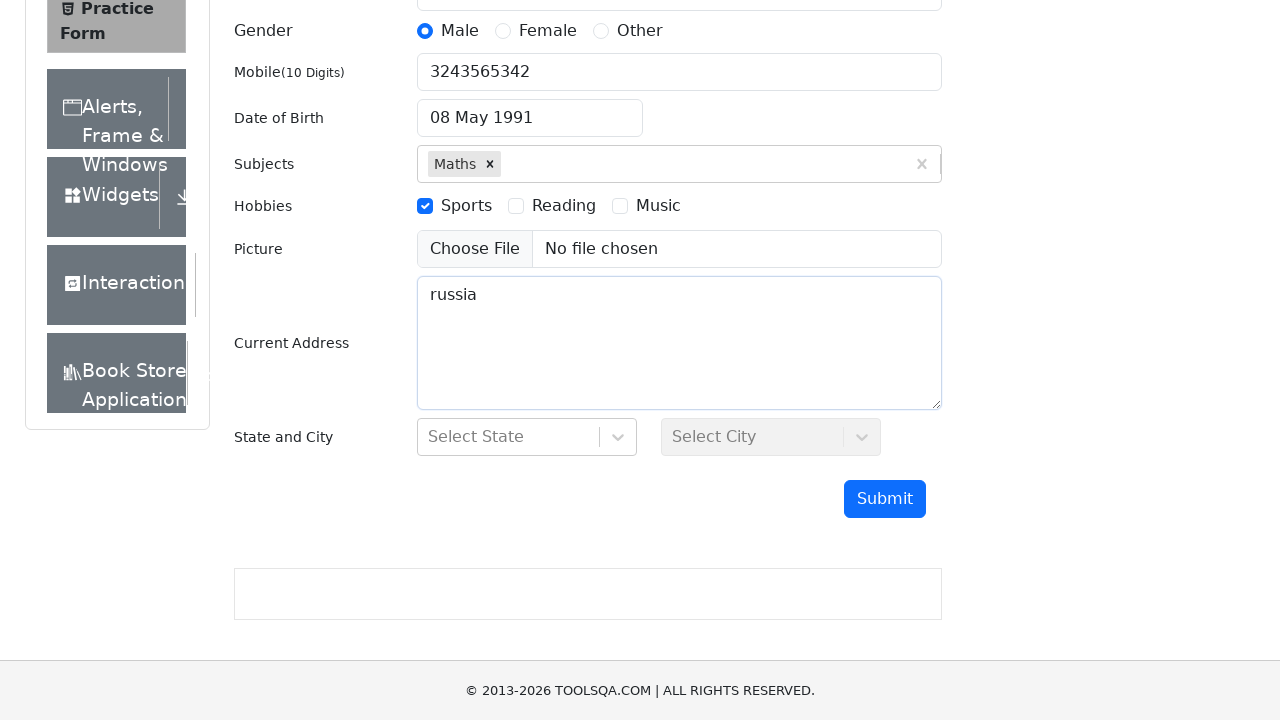

Scrolled down to view state and city dropdown fields
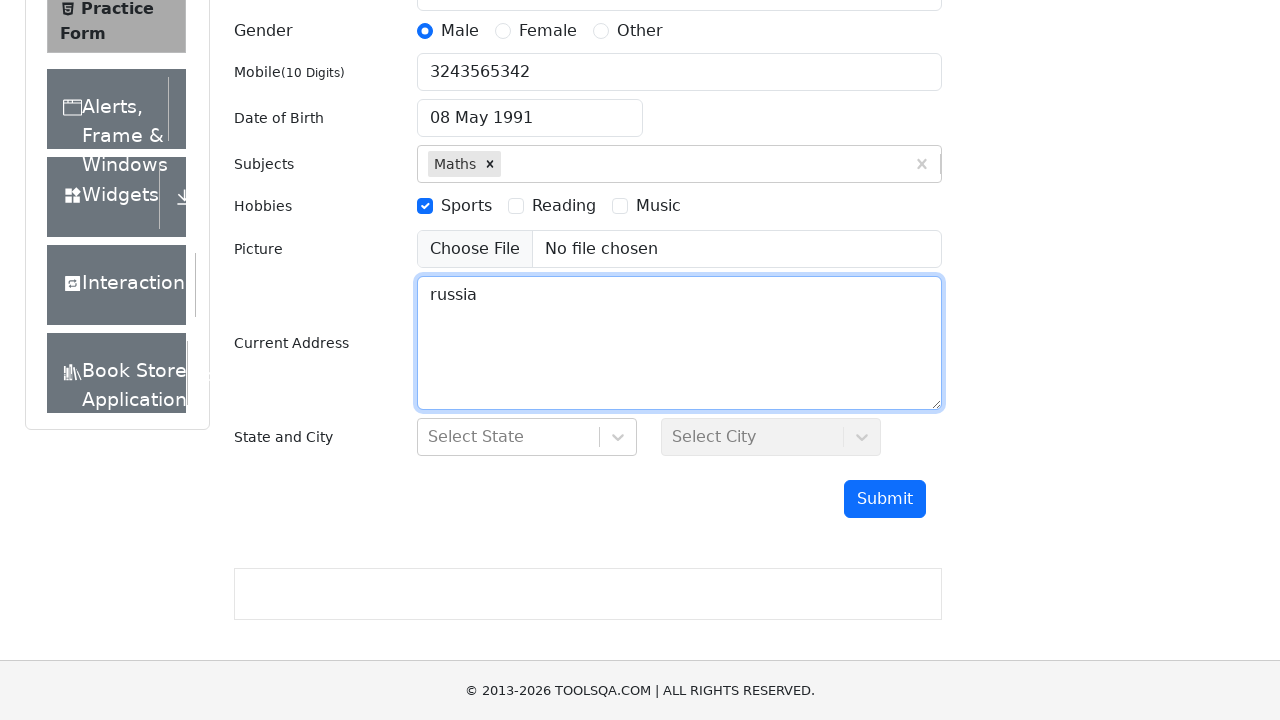

Clicked on state dropdown menu at (527, 437) on #state
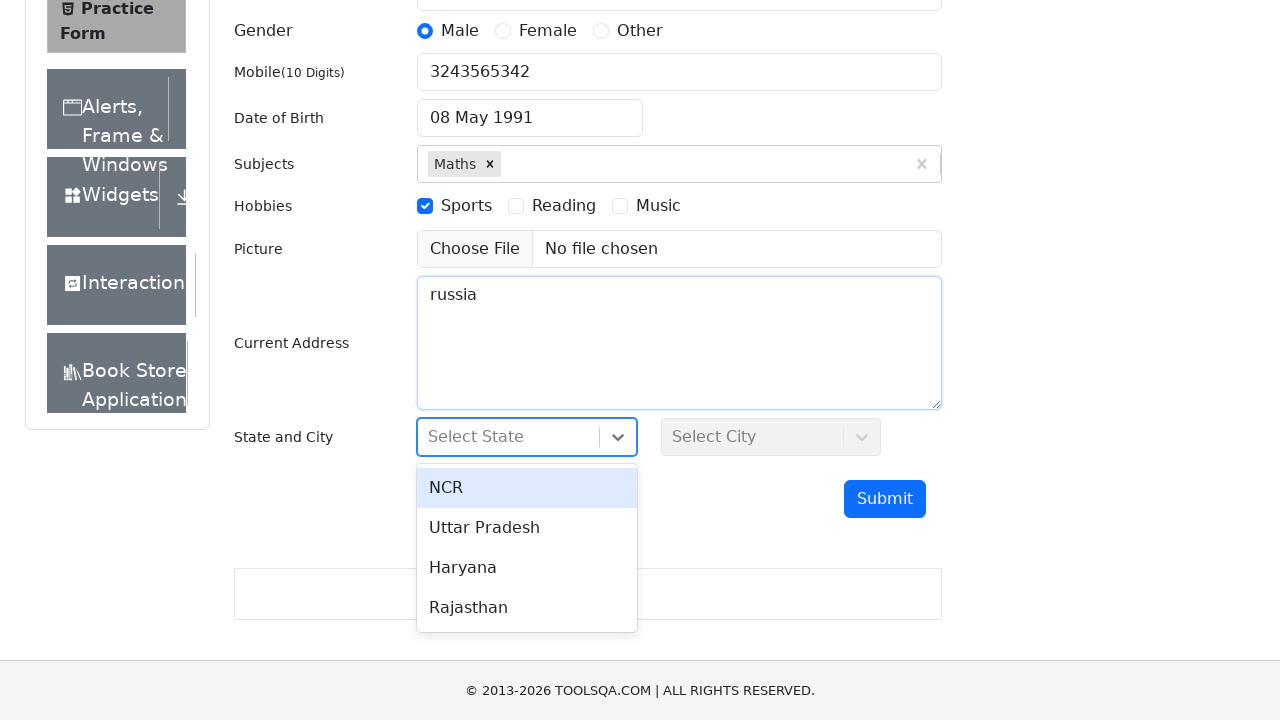

Selected Haryana from state dropdown at (527, 548) on div#state div:has-text('Haryana')
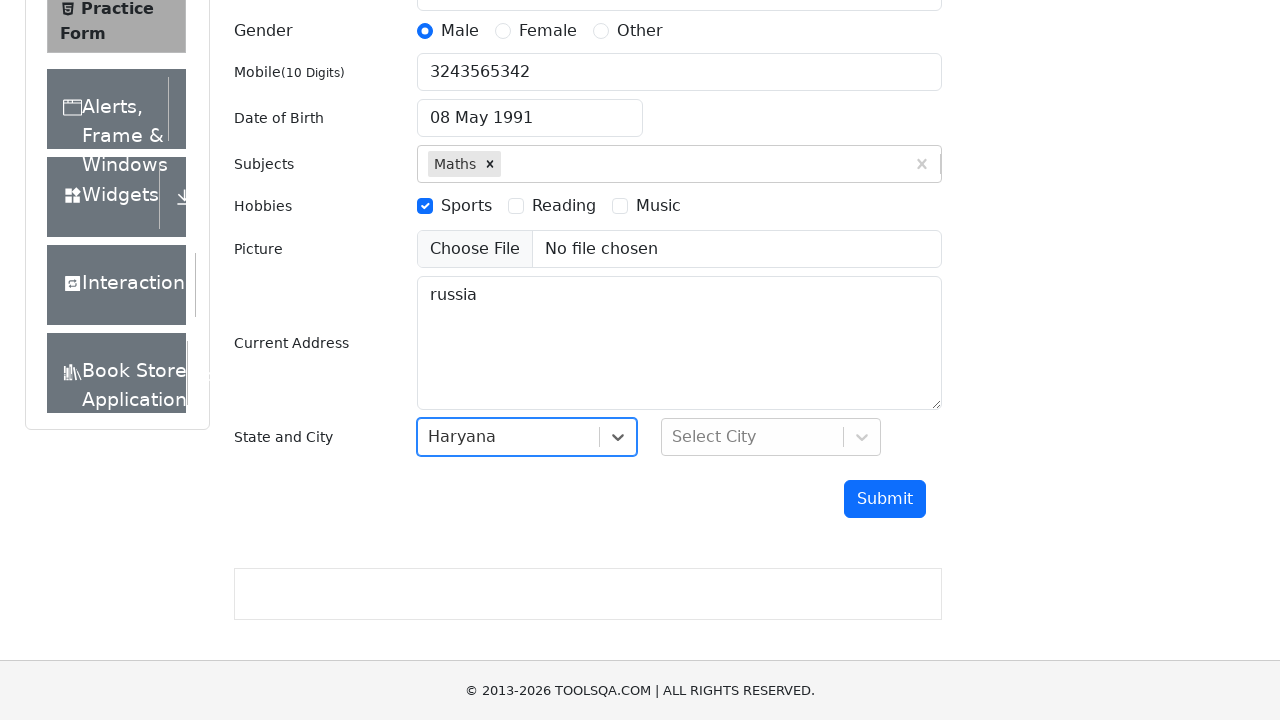

Clicked on city dropdown menu at (771, 437) on #city
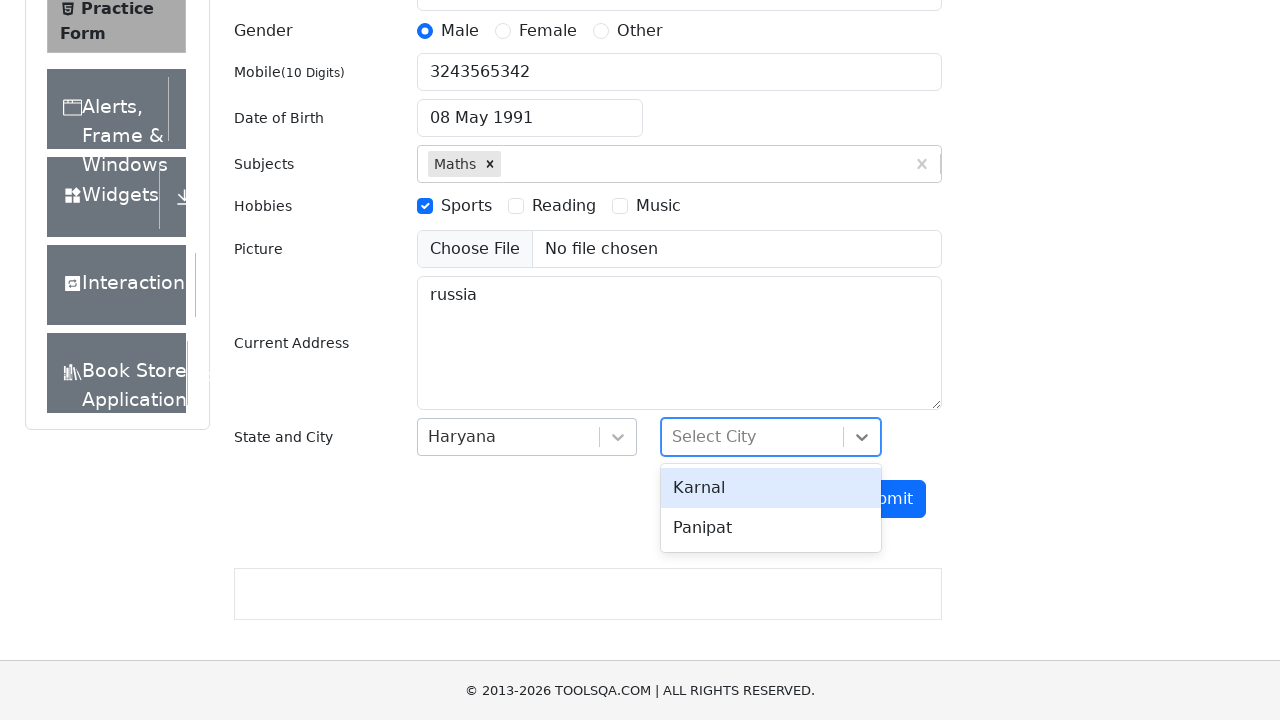

Selected Panipat from city dropdown at (771, 508) on div#city div:has-text('Panipat')
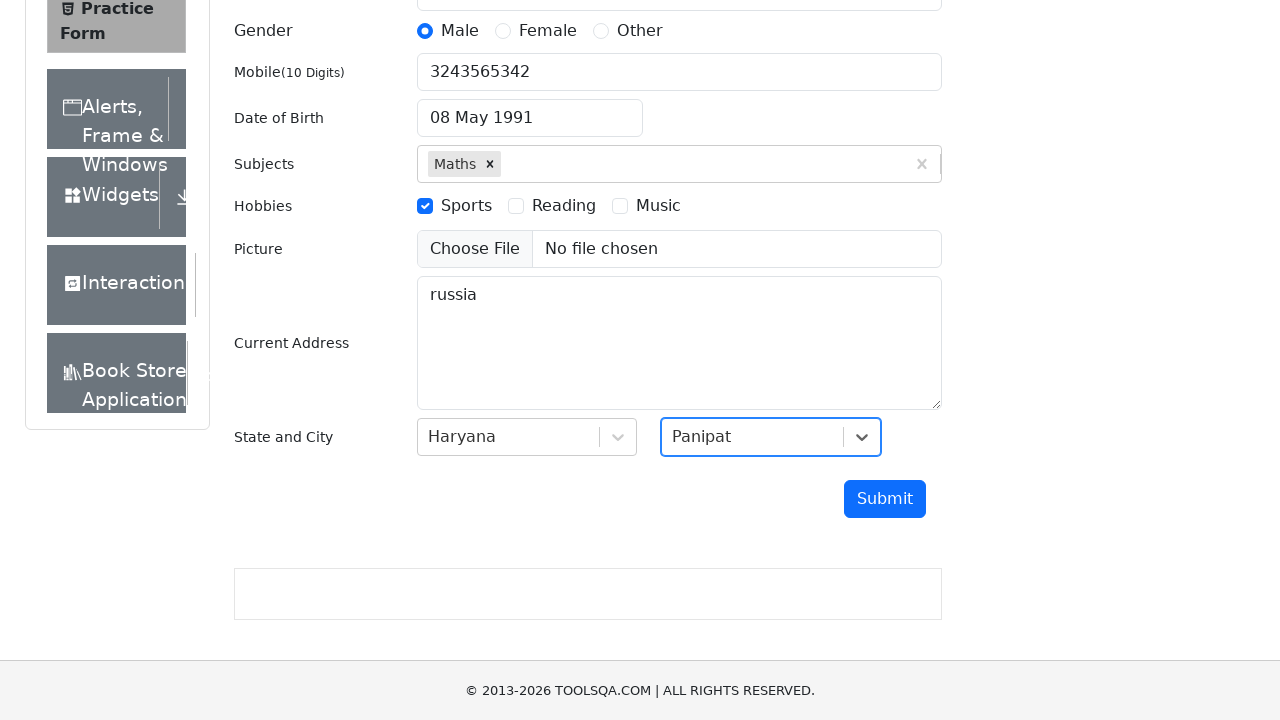

Clicked submit button to submit the registration form at (885, 499) on #submit
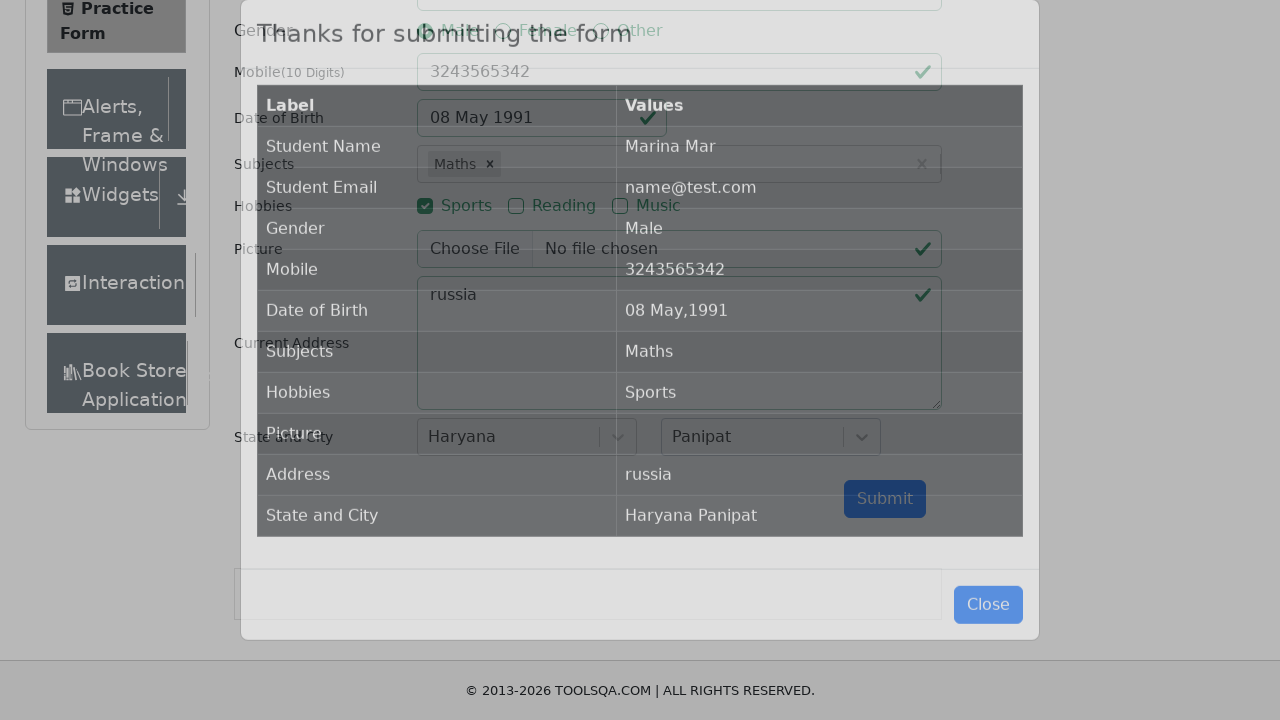

Form submitted successfully and results table appeared
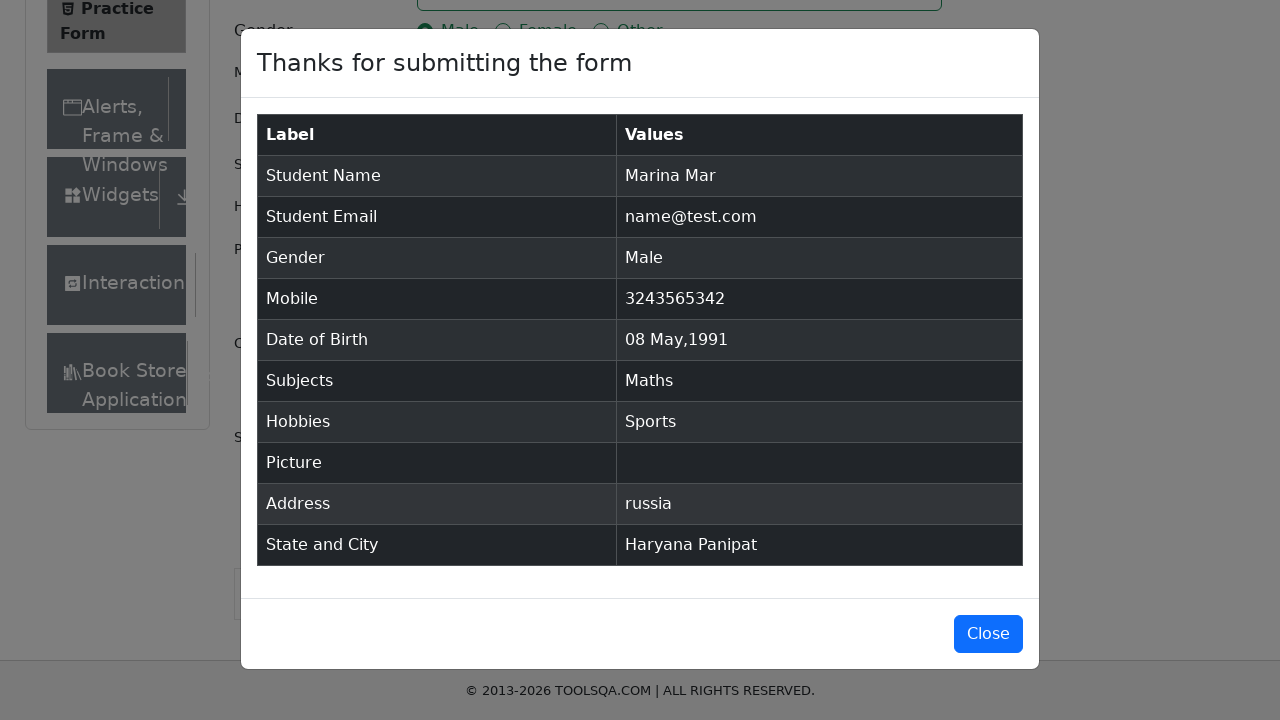

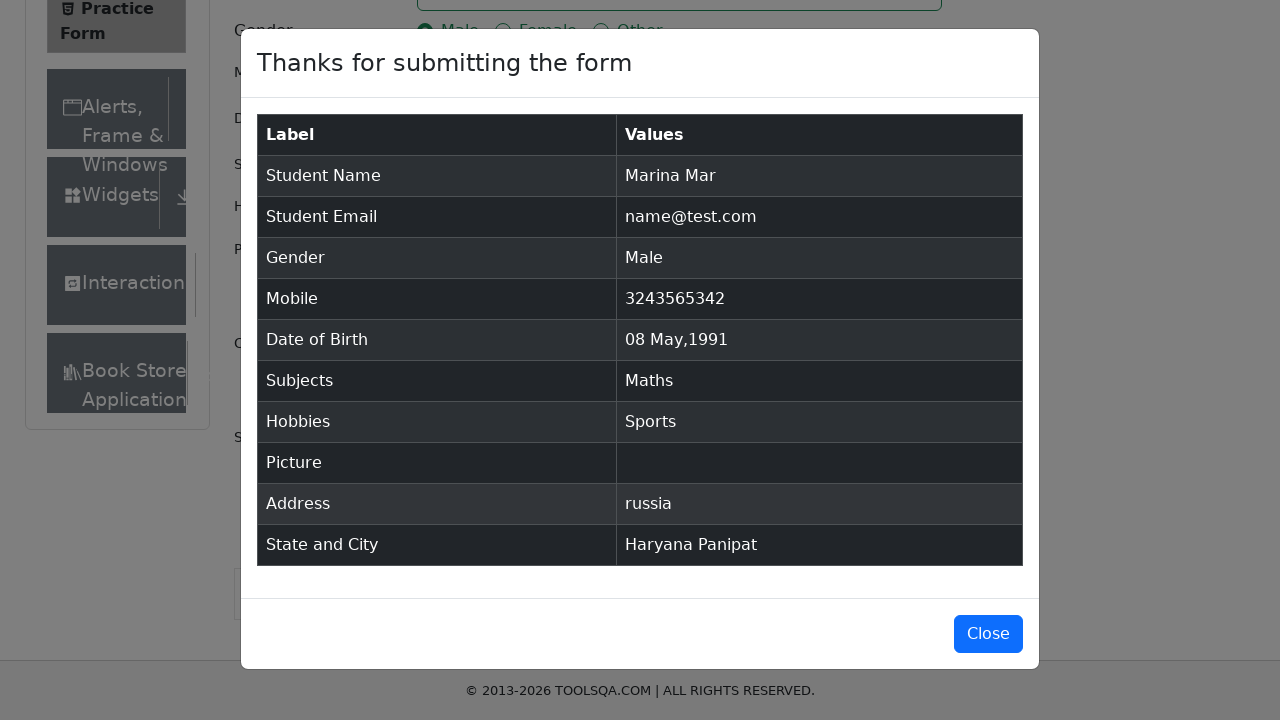